Tests JavaScript prompt alert functionality by clicking a button to trigger a prompt, entering text, and accepting it

Starting URL: https://v1.training-support.net/selenium/javascript-alerts

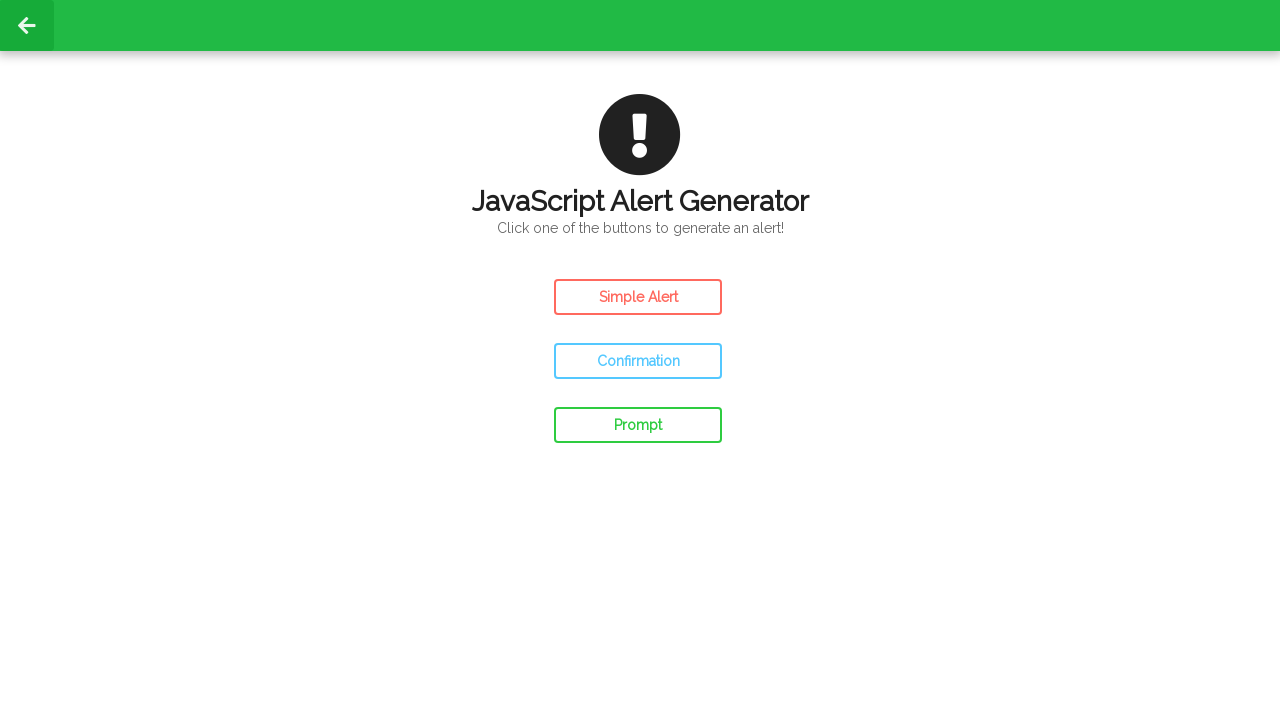

Clicked prompt button to trigger JavaScript prompt alert at (638, 425) on #prompt
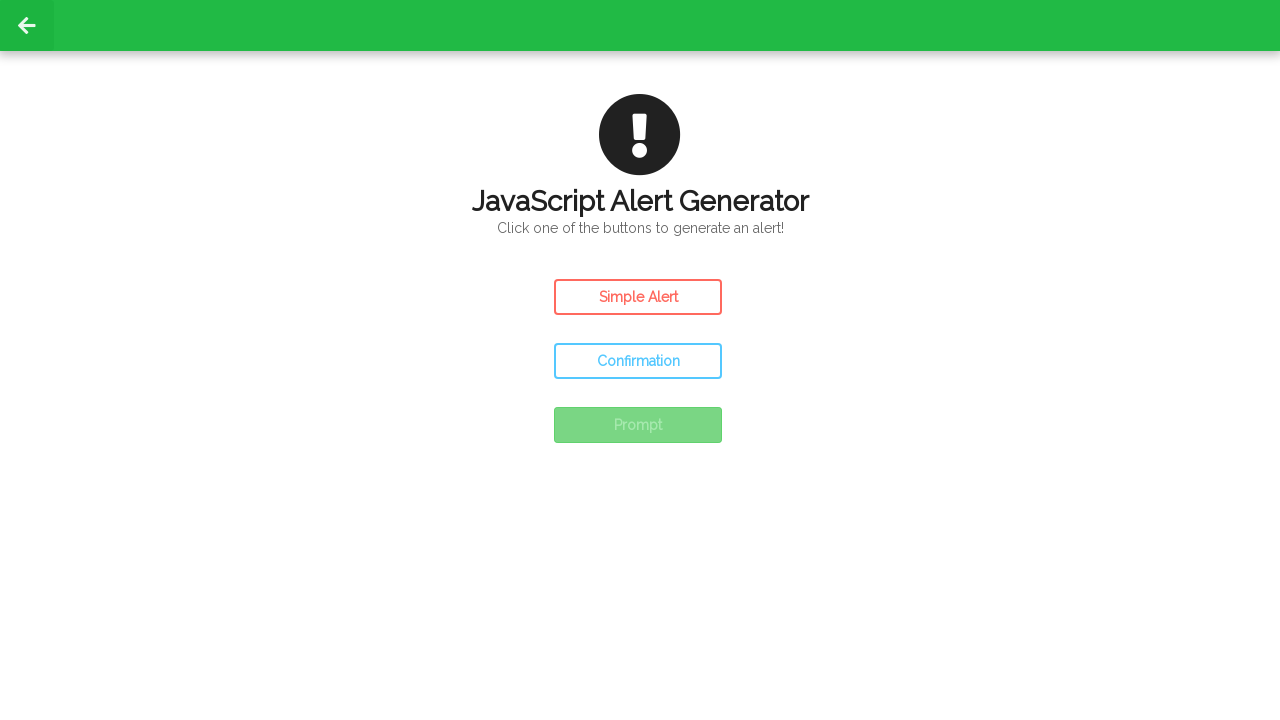

Set up dialog handler to accept prompt with text 'Awesome!'
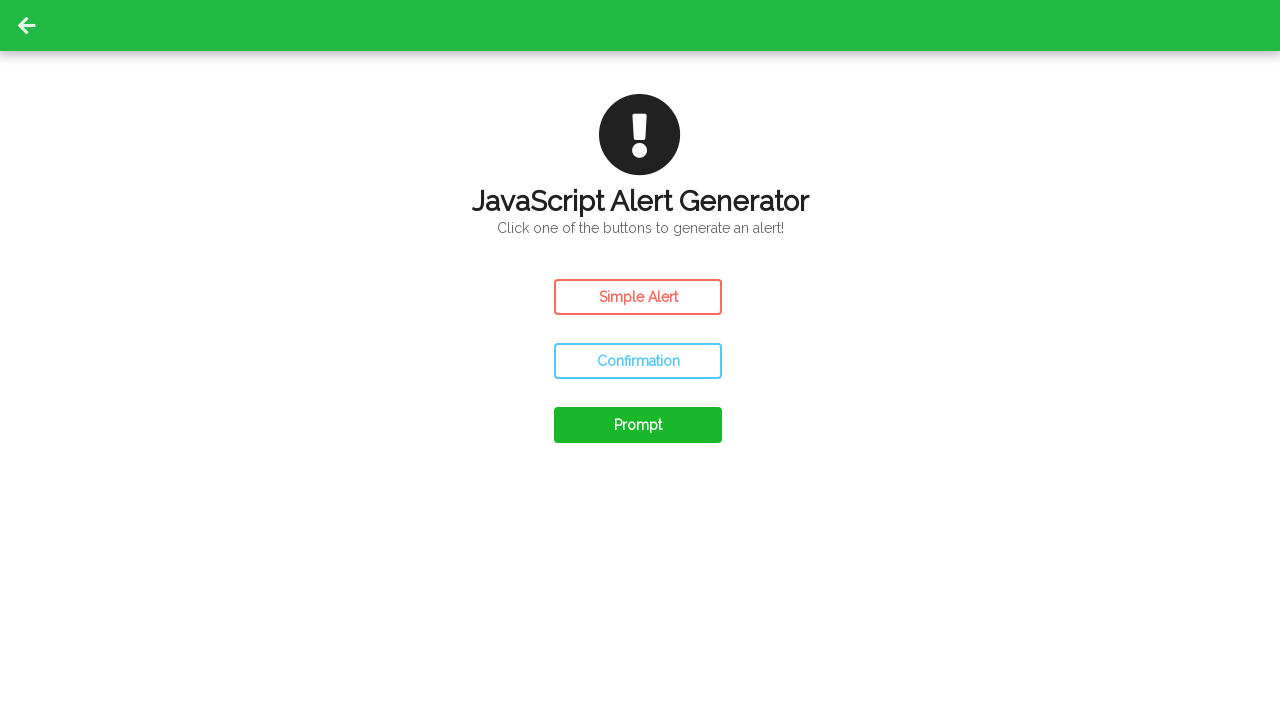

Clicked prompt button again to trigger dialog and accept it at (638, 425) on #prompt
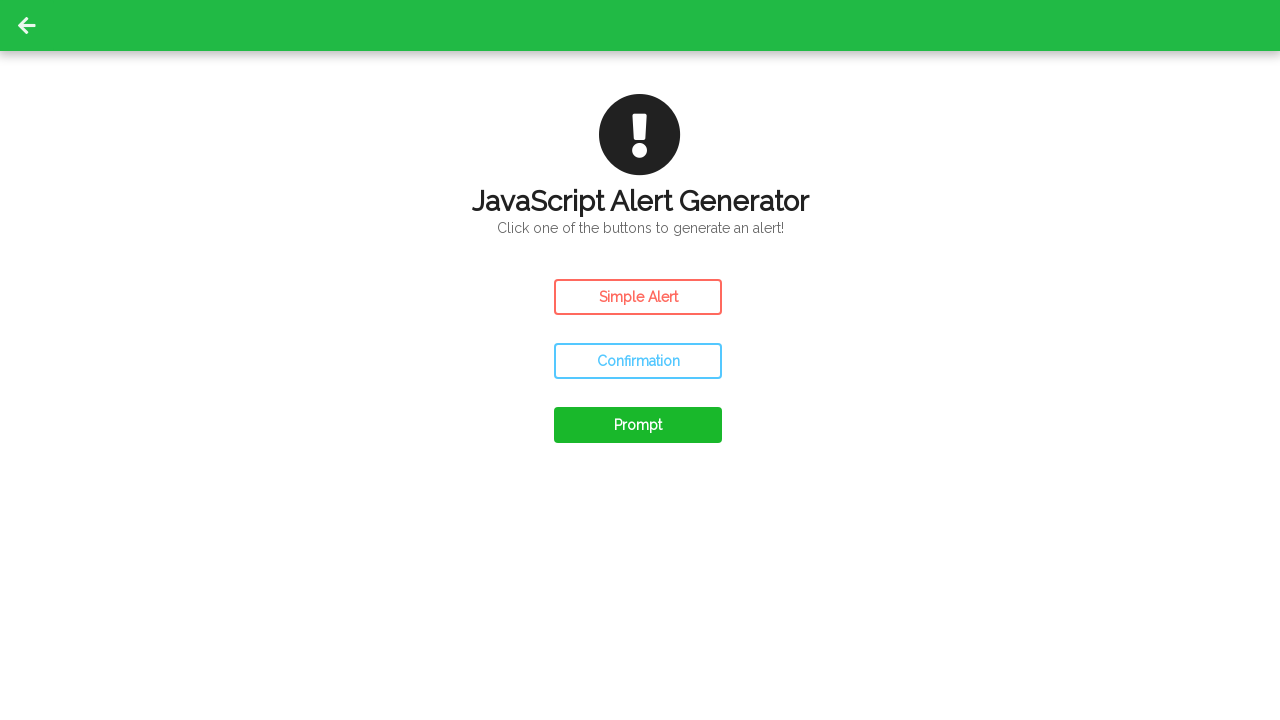

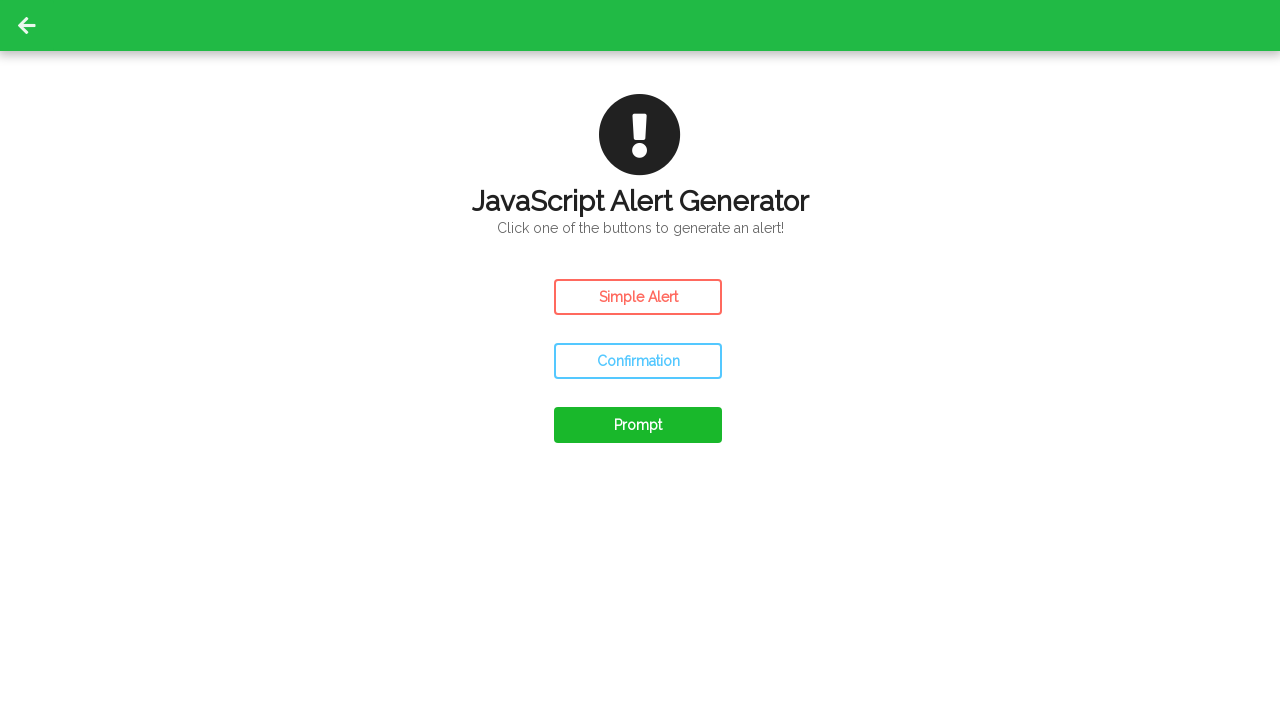